Tests the browser windows functionality on DemoQA website by navigating through the Alerts, Frame & Windows section, opening a new tab, and switching between tabs

Starting URL: https://demoqa.com/

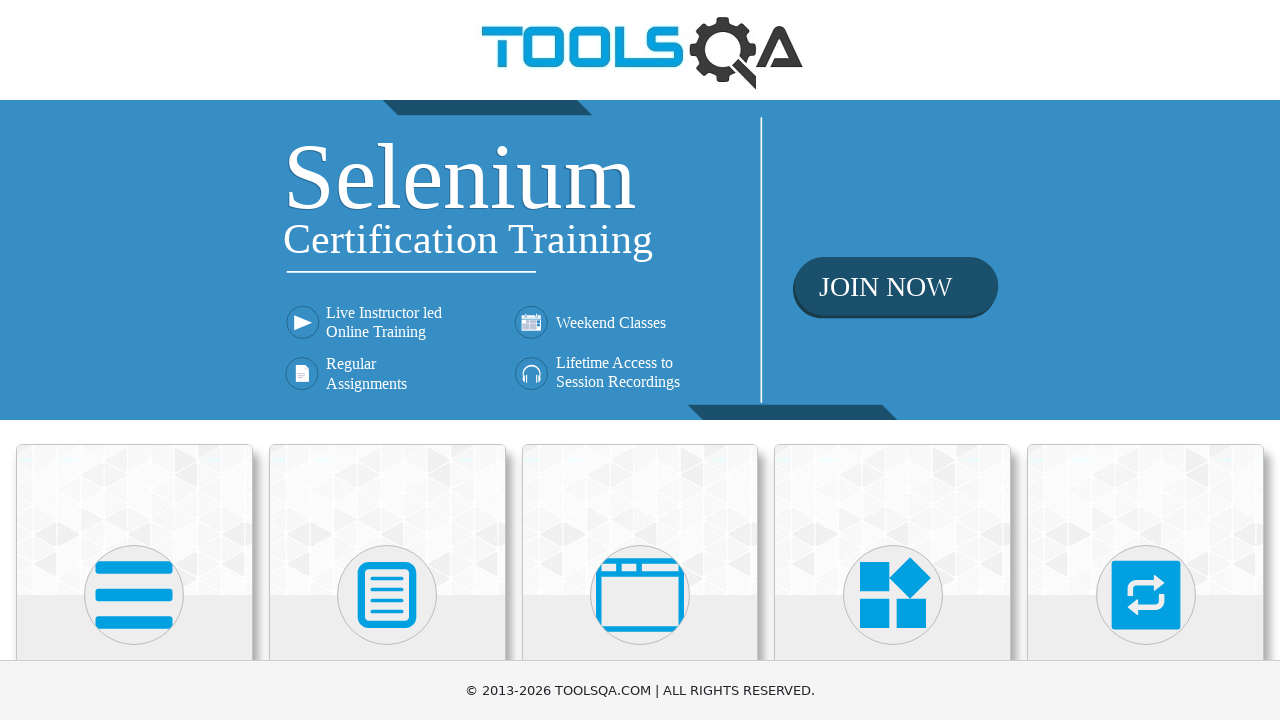

Scrolled down 300px to make Alerts, Frame & Windows card visible
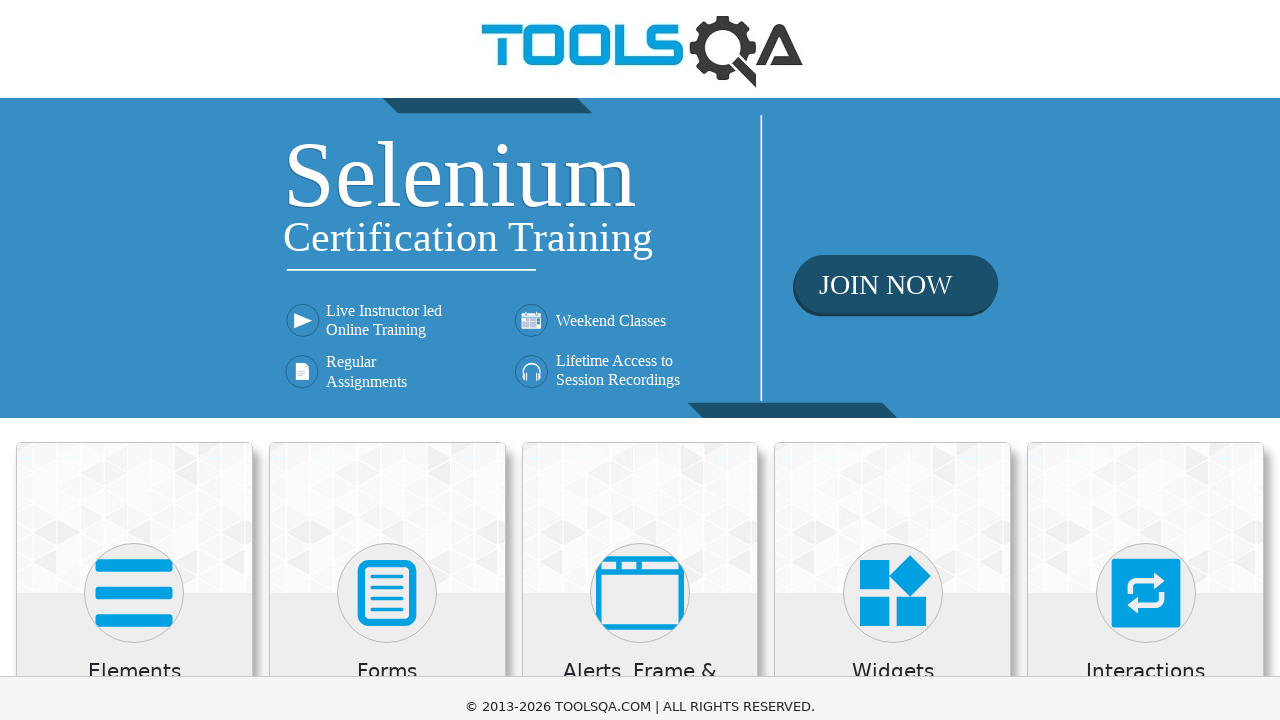

Clicked on Alerts, Frame & Windows card at (640, 385) on text='Alerts, Frame & Windows'
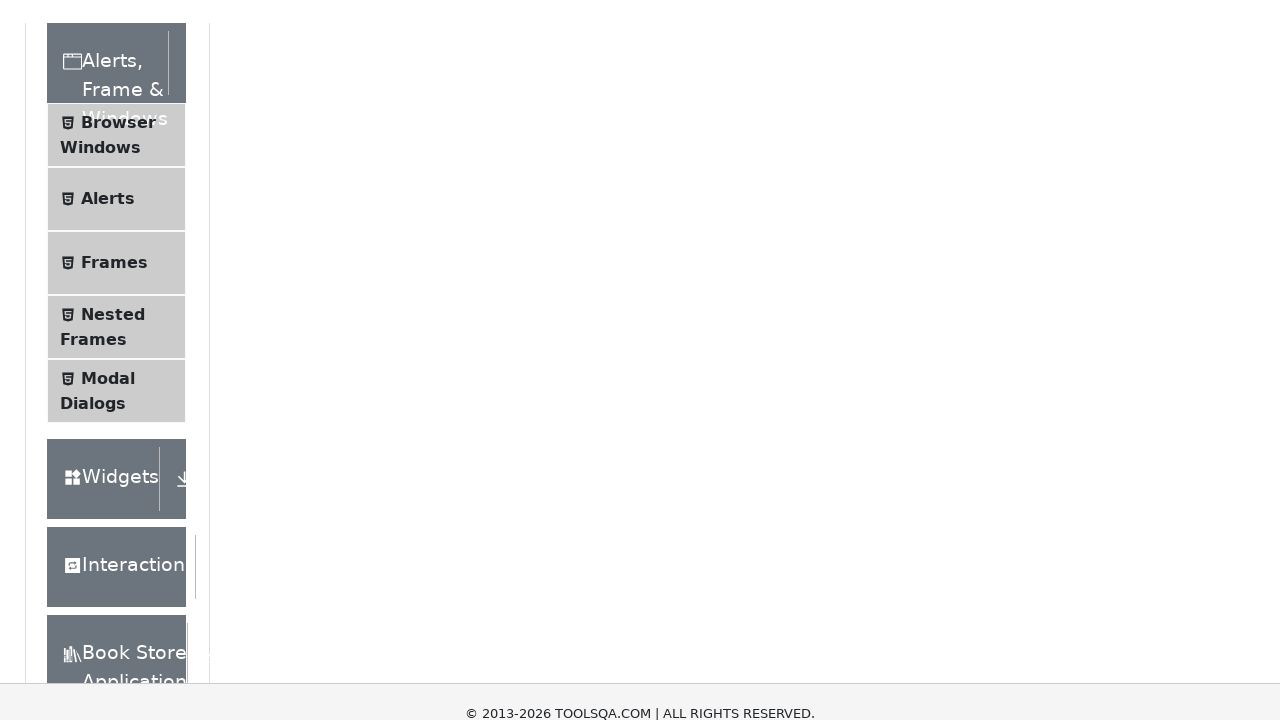

Verified 'Please select an item from left to start practice.' text is visible
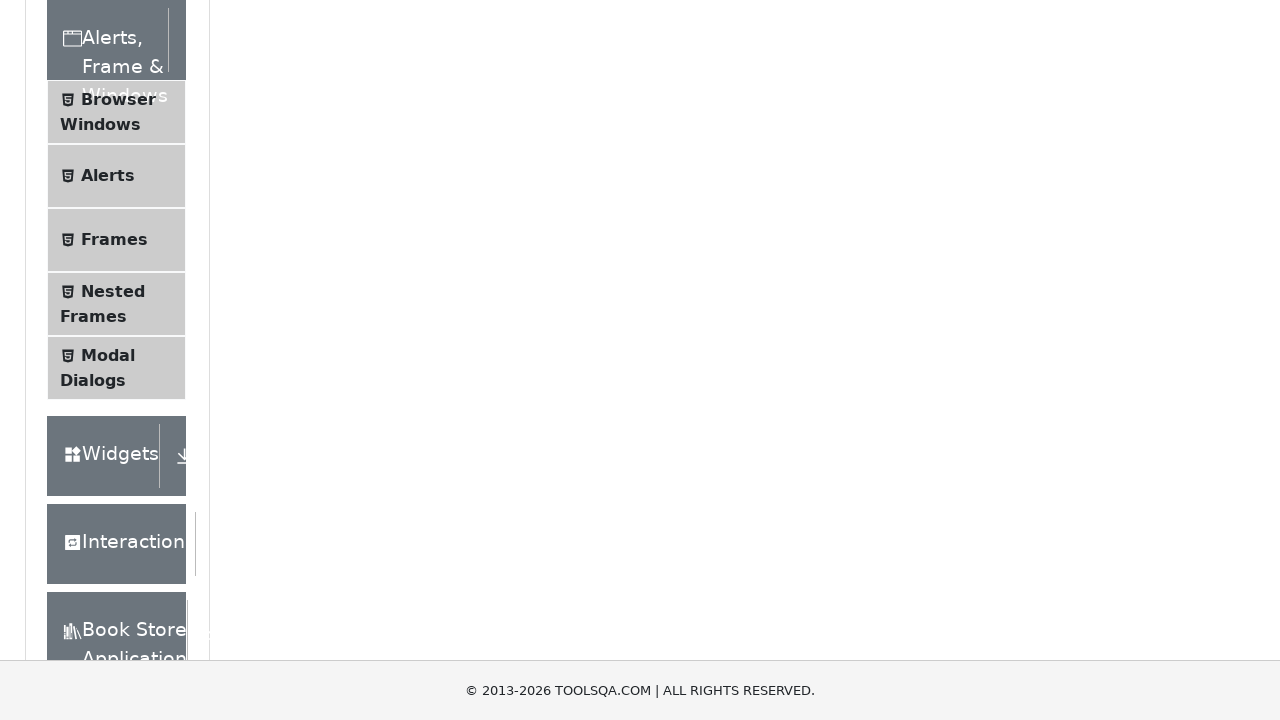

Scrolled down 200px to access Browser Windows menu item
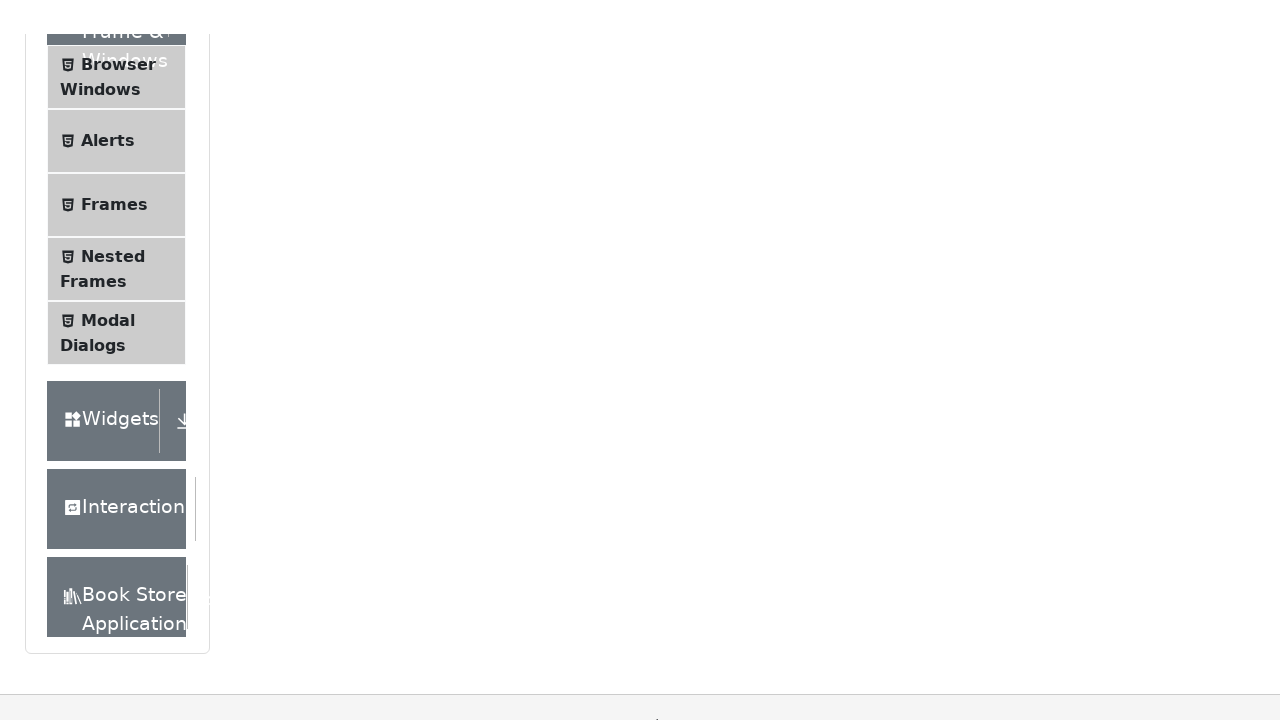

Clicked on Browser Windows menu item at (118, 30) on text='Browser Windows'
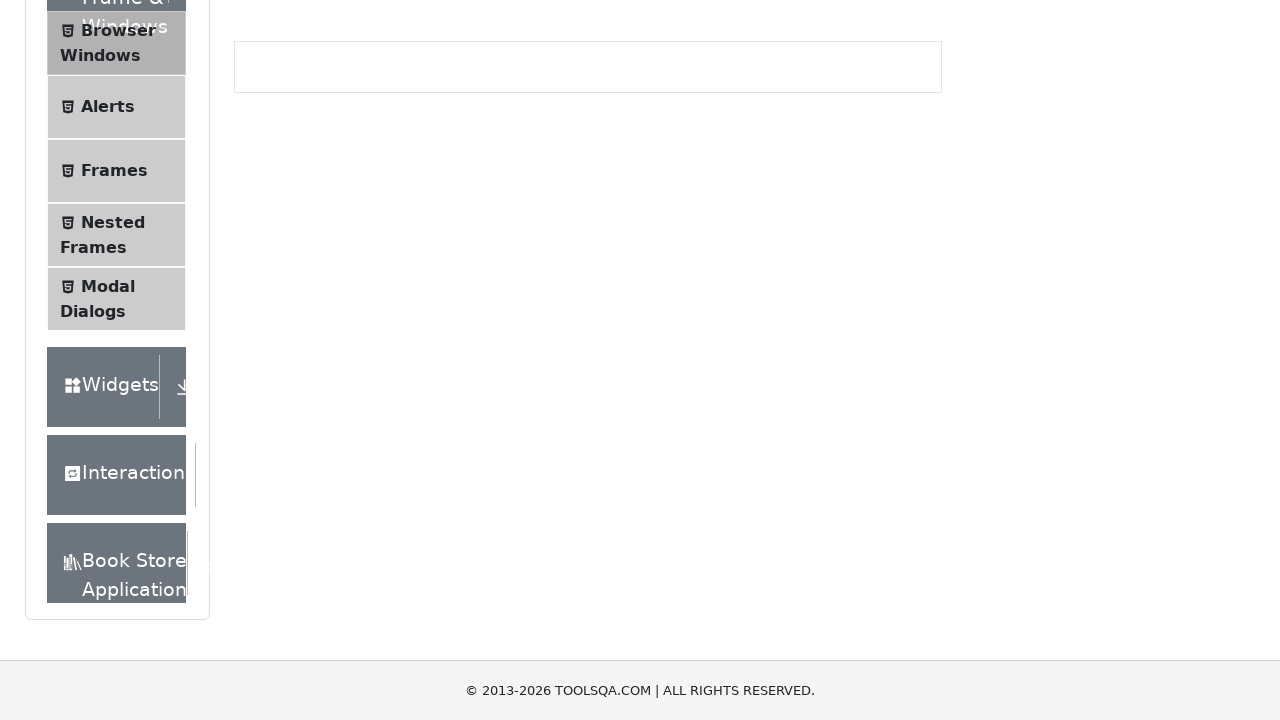

Verified New Tab button is visible
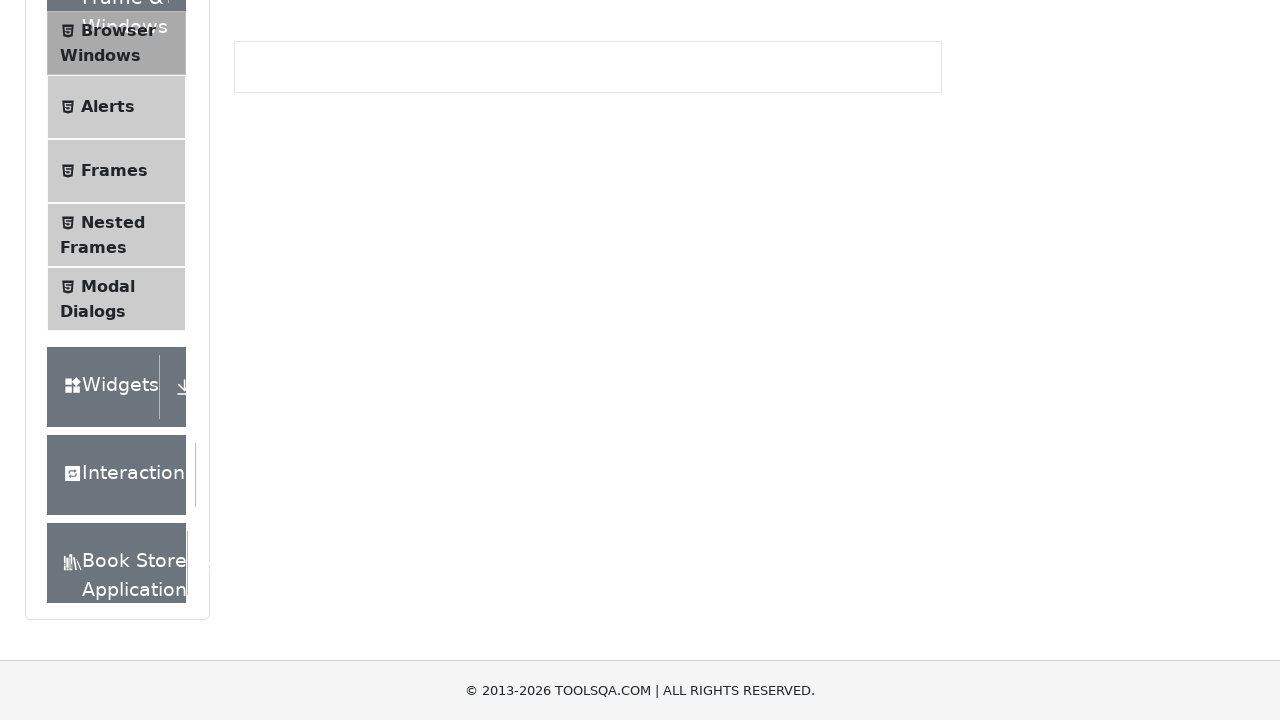

Clicked New Tab button to open new tab at (280, 242) on #tabButton
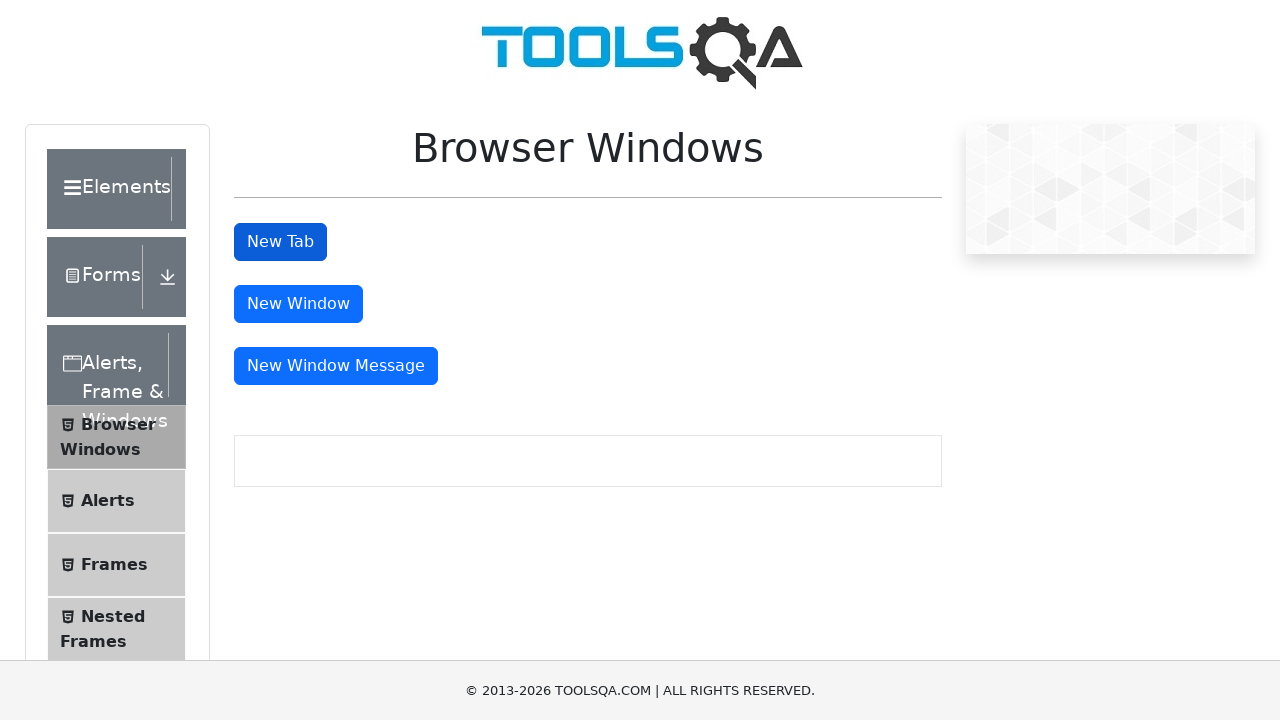

New tab opened and captured
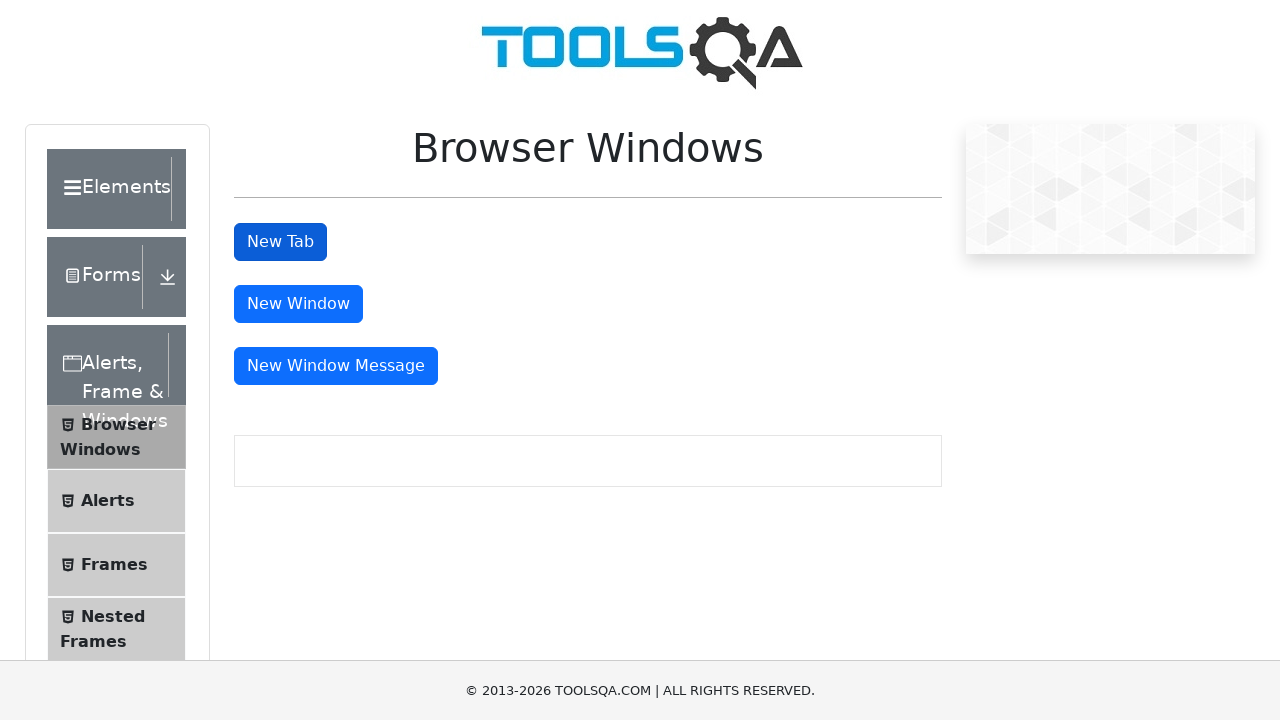

Switched to new tab and verified 'This is a sample page' text is visible
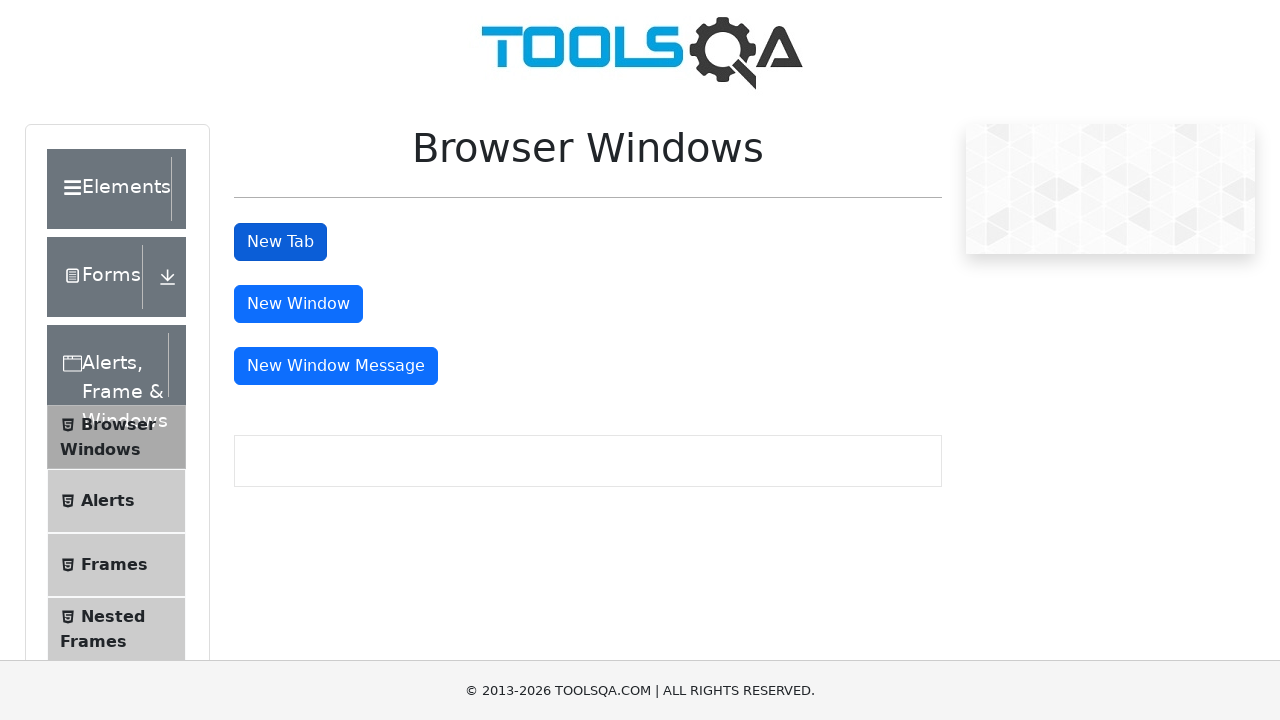

Closed the new tab
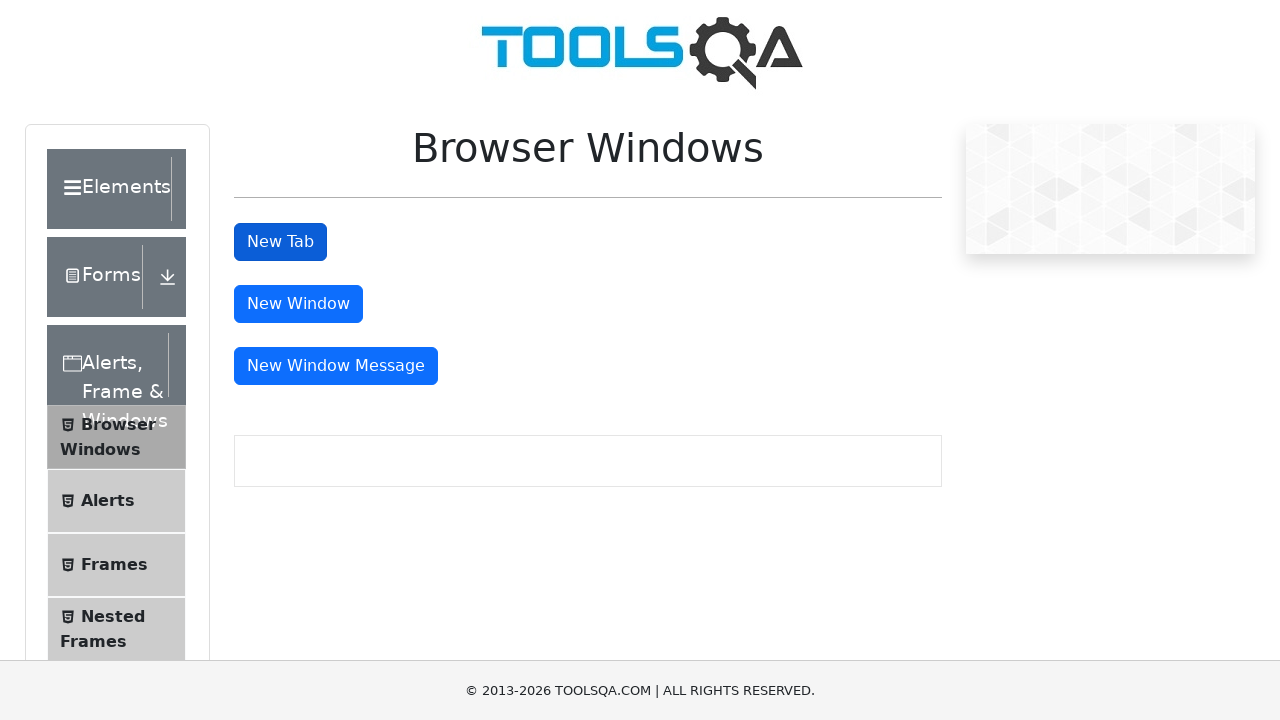

Verified New Tab button is still visible on original page after closing new tab
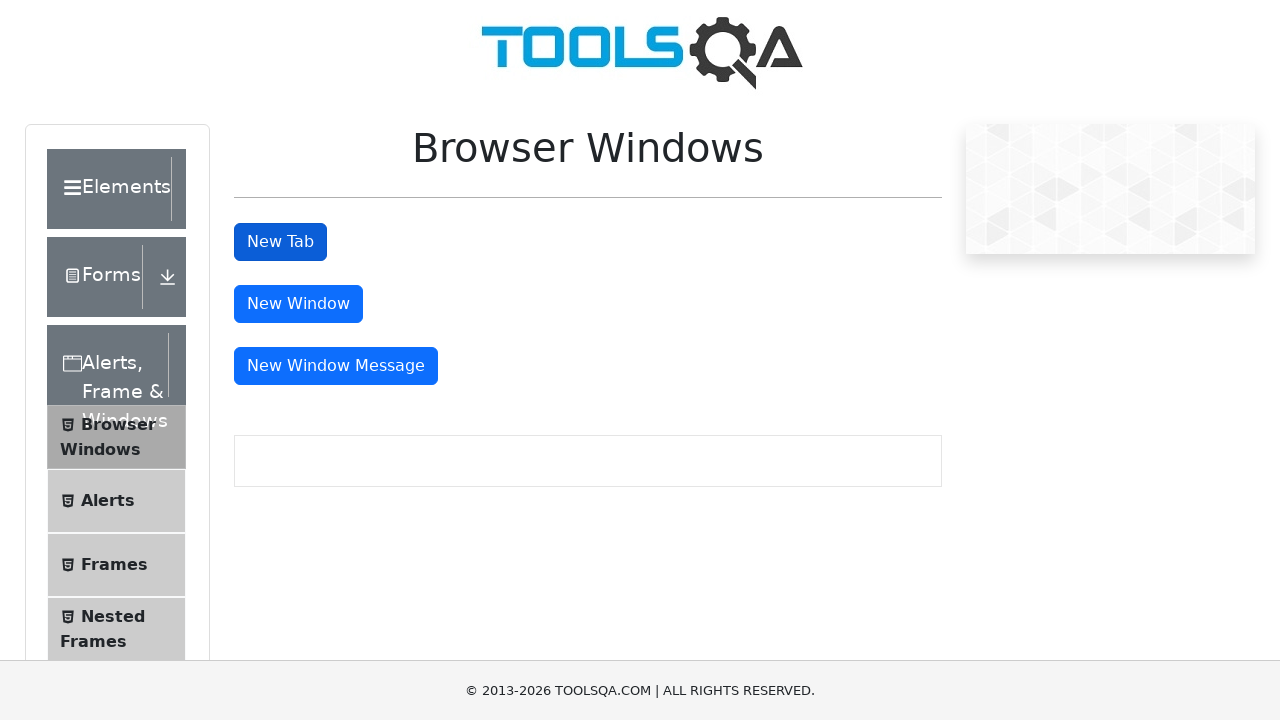

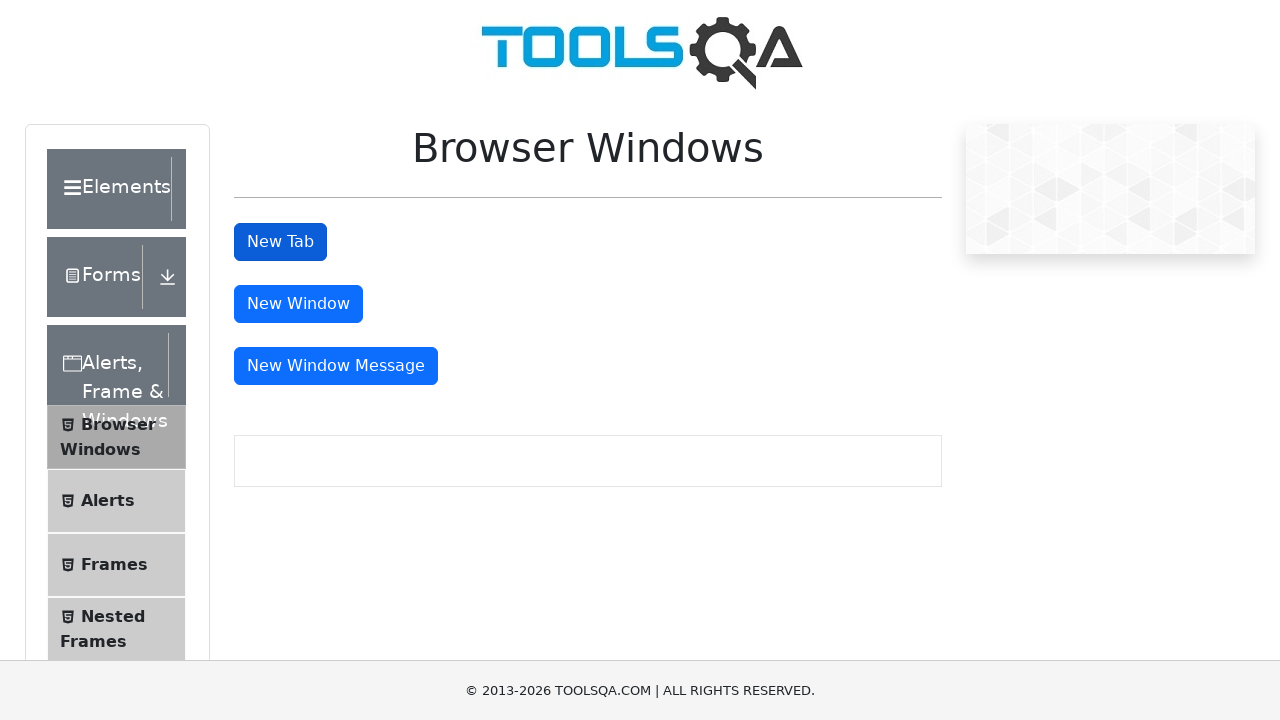